Tests frame handling by switching to a specific frame, clicking a link inside it, then switching back to the default content and verifying an element is visible.

Starting URL: https://ui.vision/demo/webtest/frames/

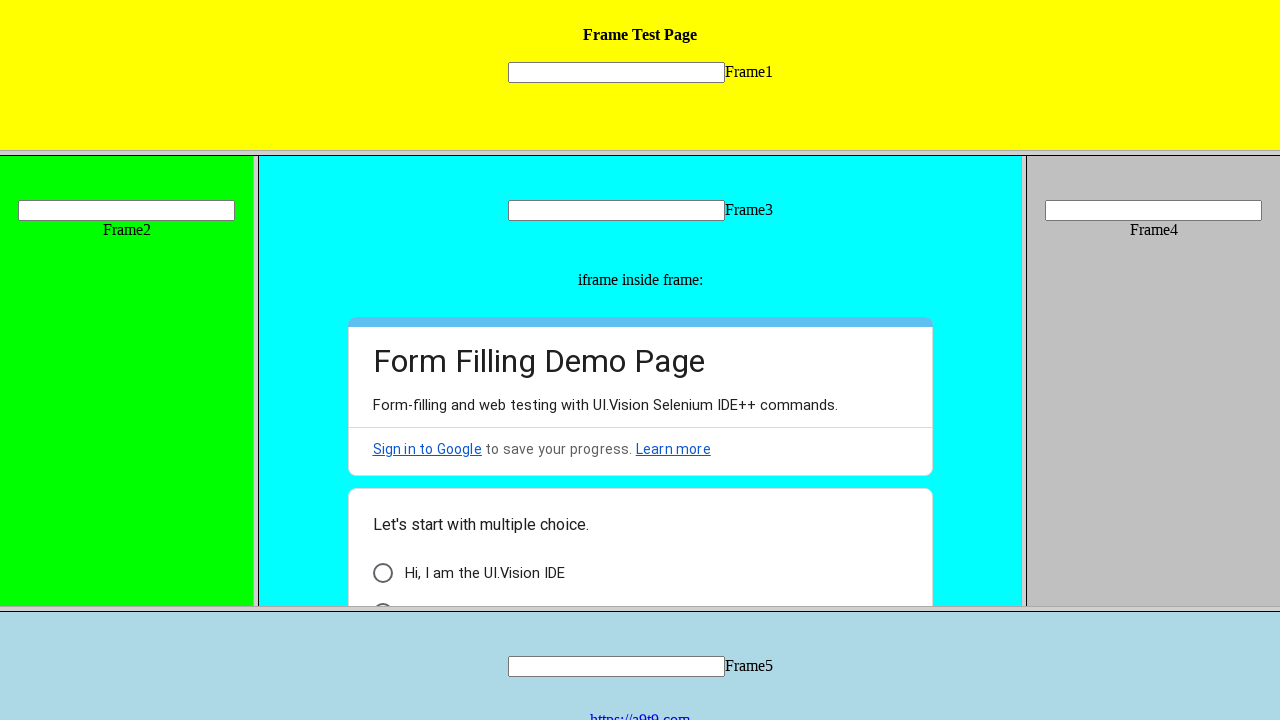

Located frame with src='frame_5.html'
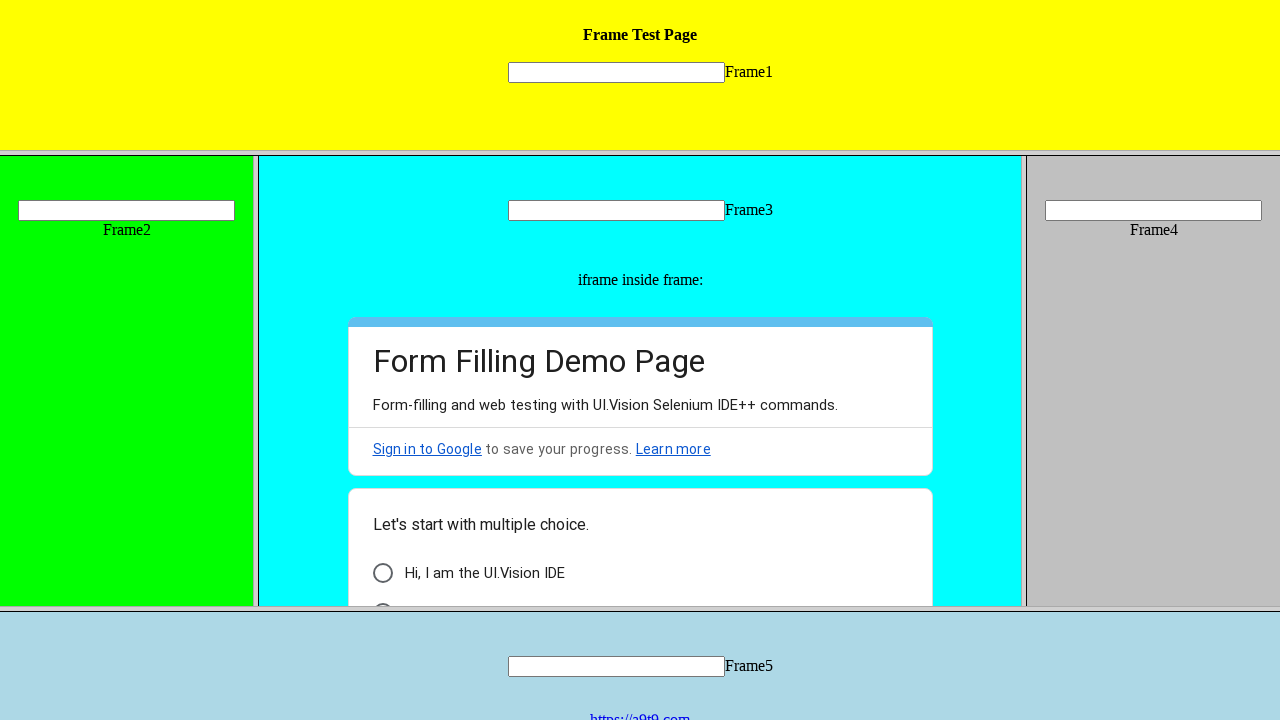

Clicked link with text 'https://a9t9.com' inside frame at (640, 712) on frame[src='frame_5.html'] >> internal:control=enter-frame >> a:has-text('https:/
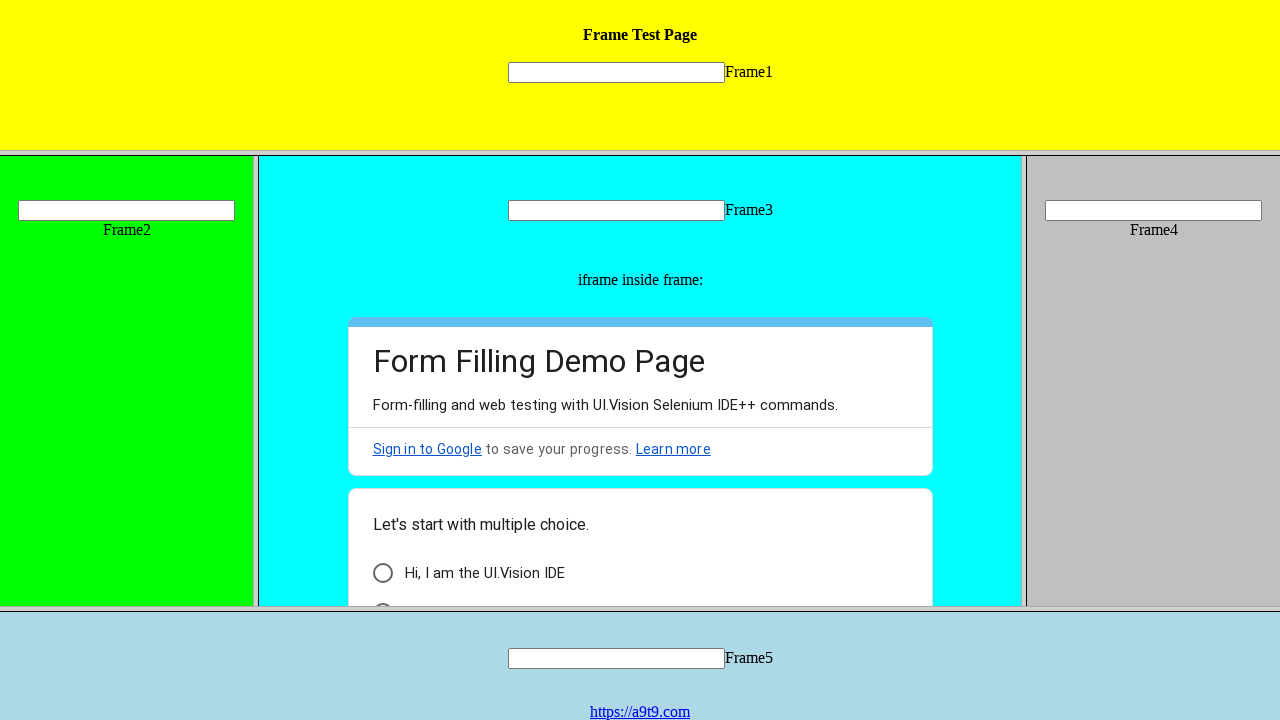

Waited 1000ms for navigation or page load
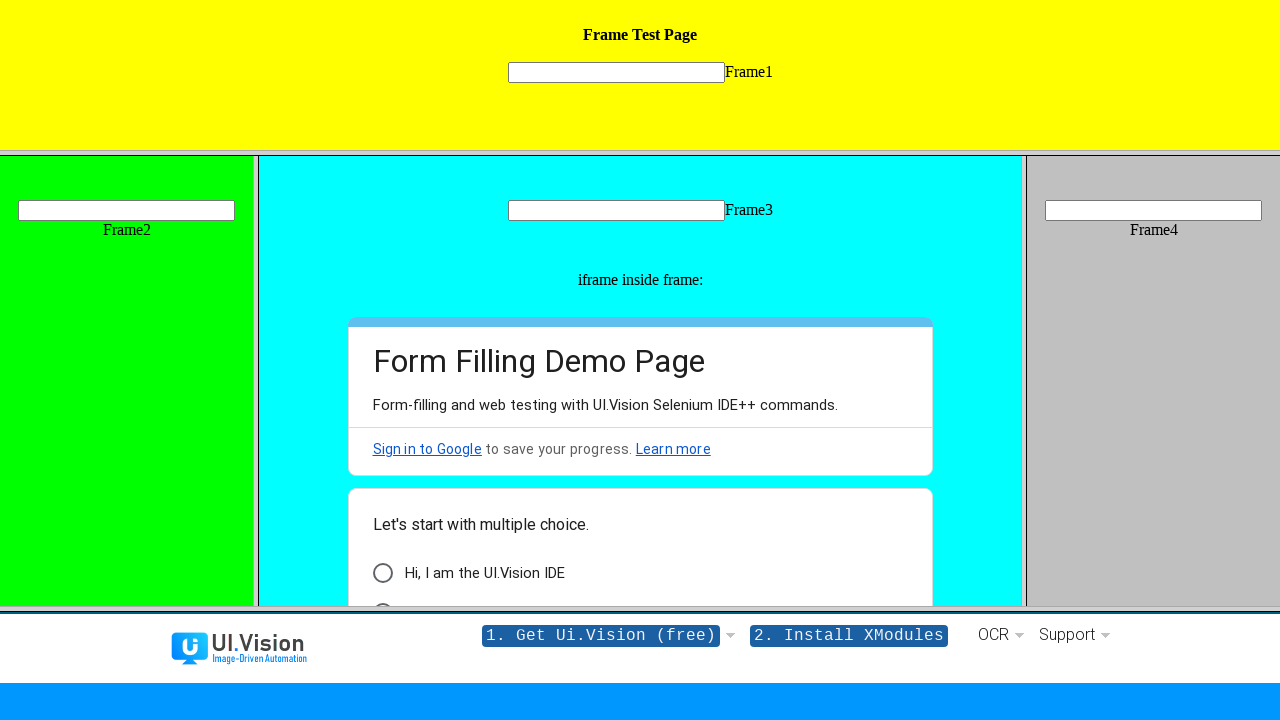

Verified logo image visibility on main page: False
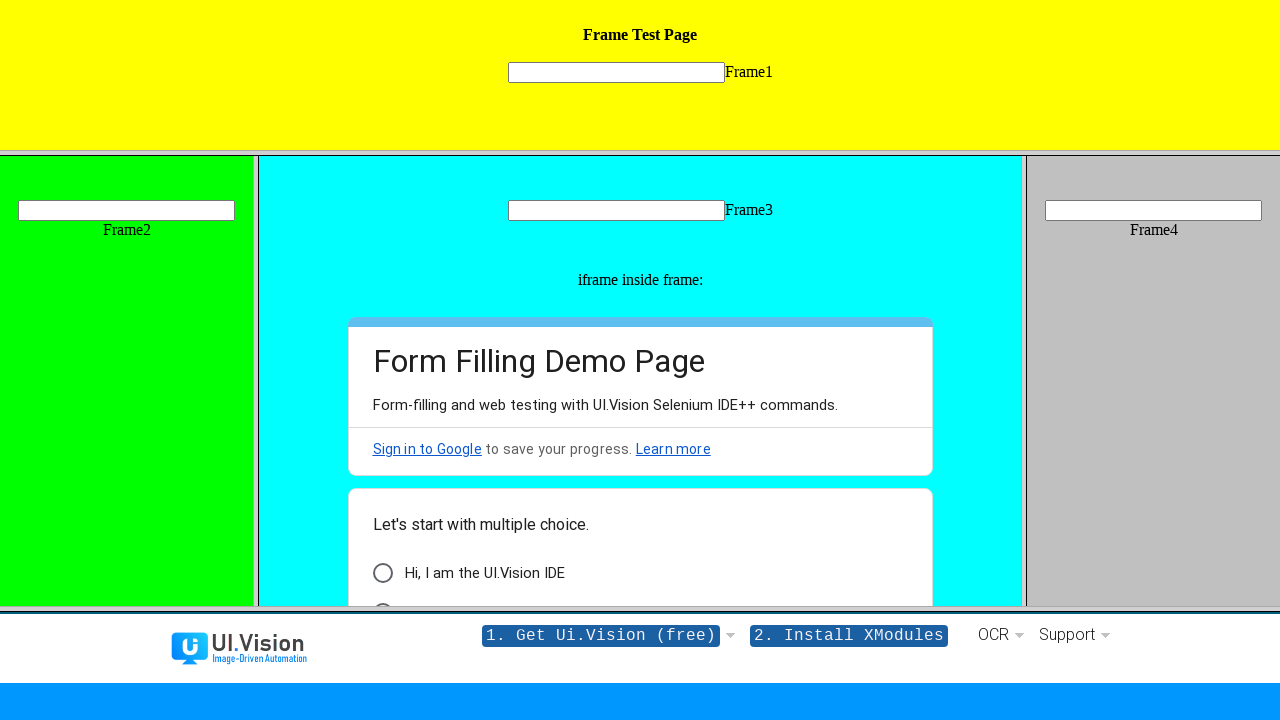

Printed logo visibility result: False
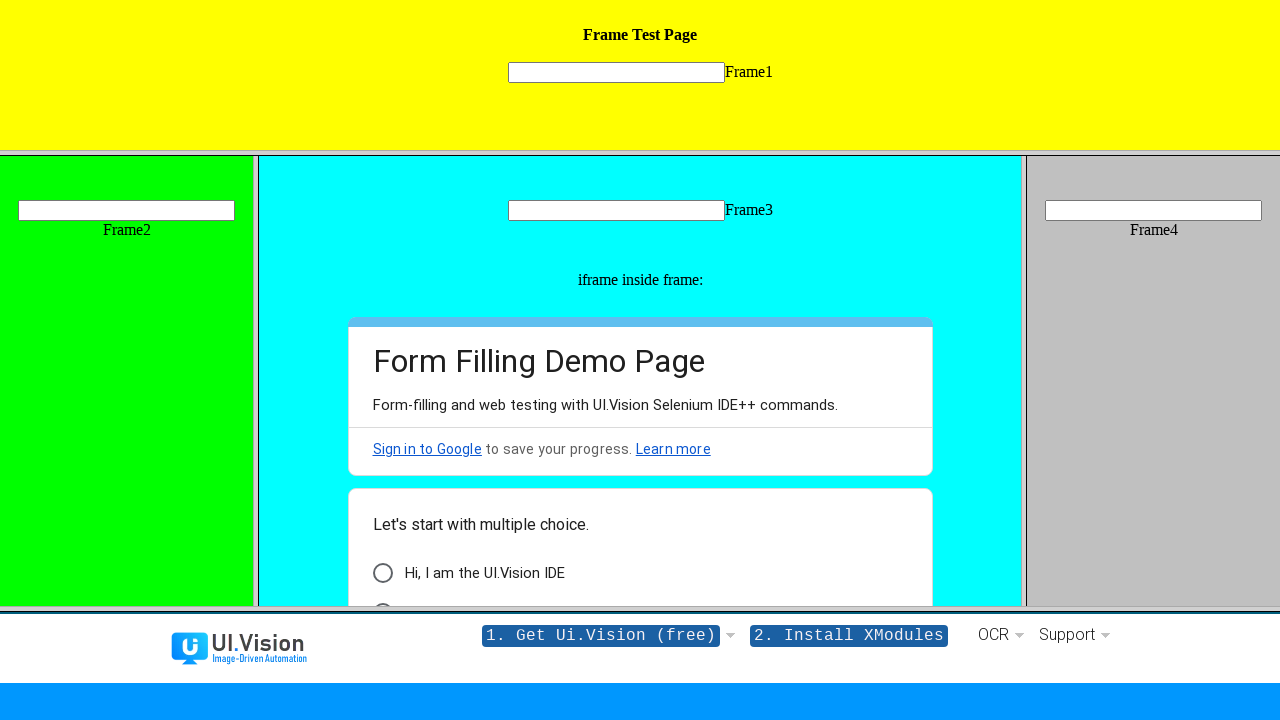

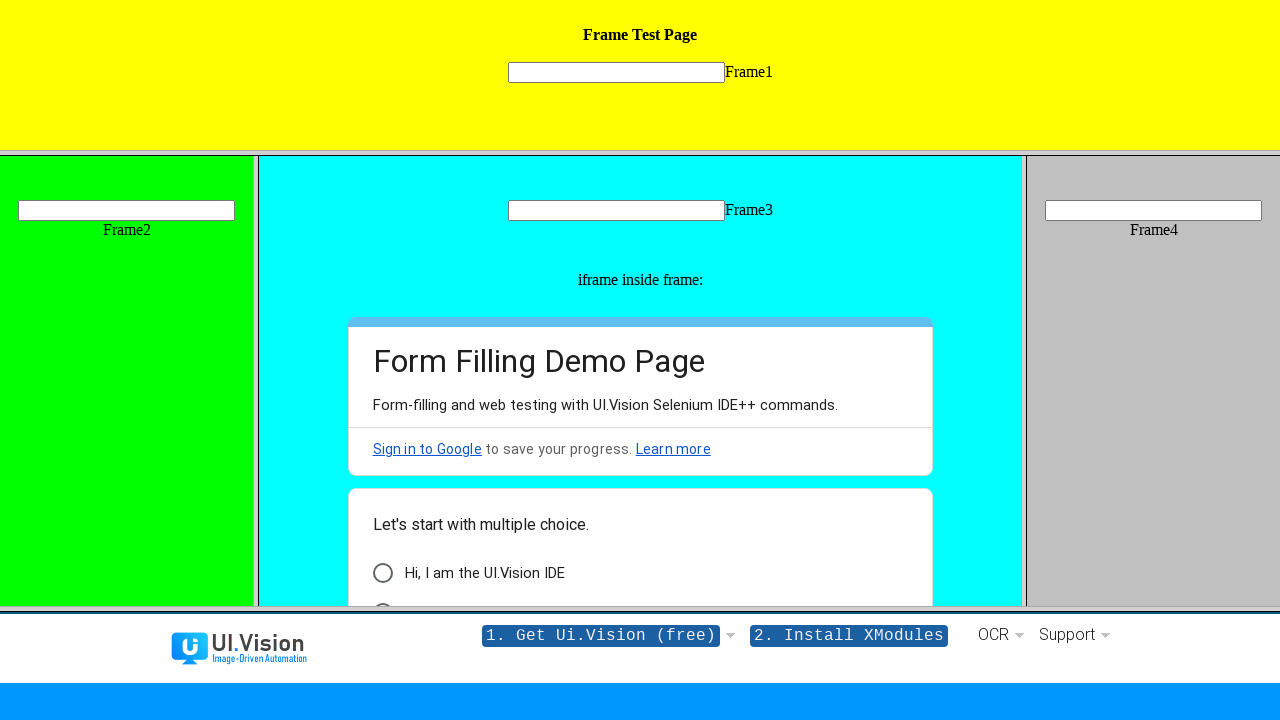